Tests dynamic controls page by interacting with a checkbox, clicking it to select it, then clicking a toggle button to make the checkbox disappear and verifying it becomes invisible.

Starting URL: https://v1.training-support.net/selenium/dynamic-controls

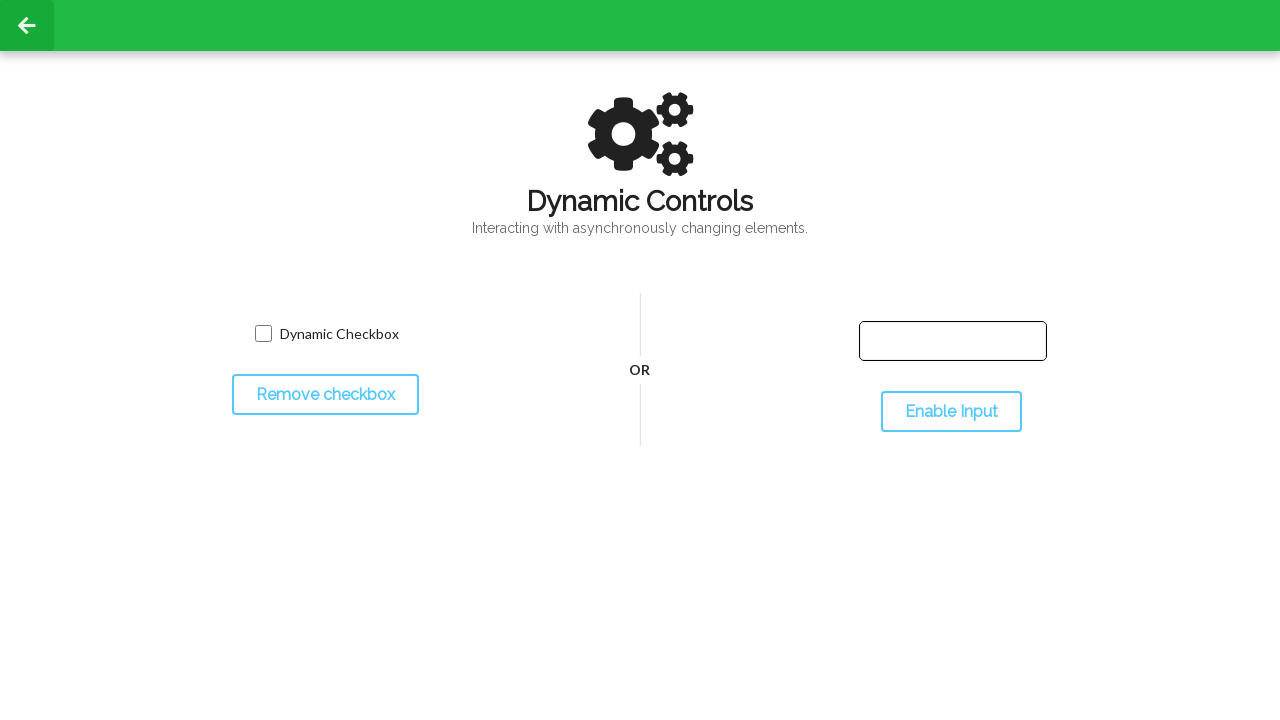

Clicked the checkbox to select it at (263, 334) on input[name='toggled']
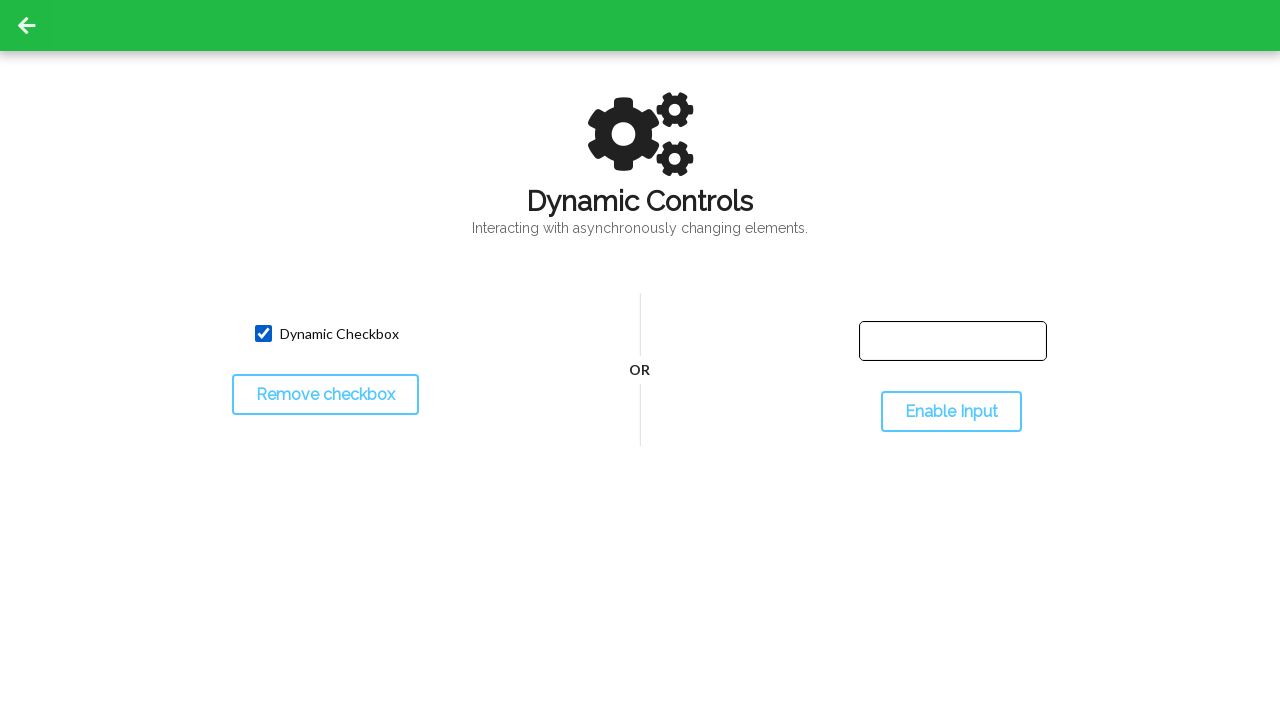

Clicked the toggle button to remove the checkbox at (325, 395) on #toggleCheckbox
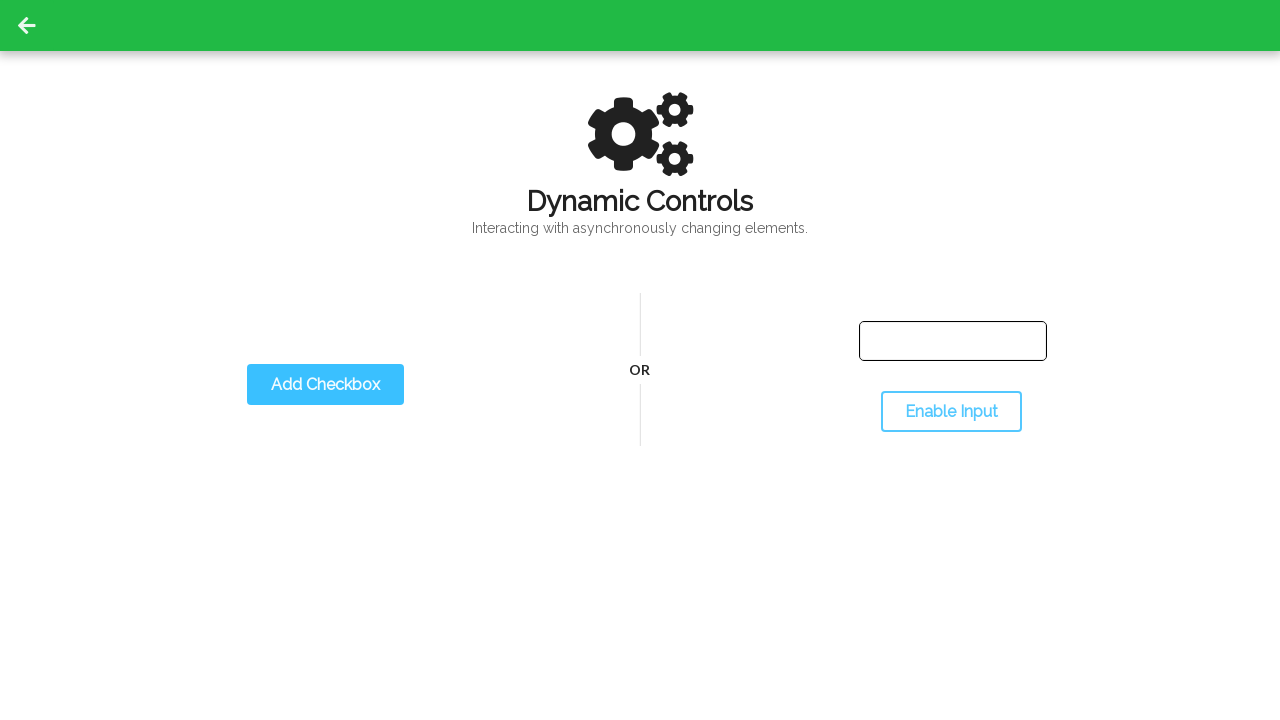

Verified checkbox became invisible after toggle
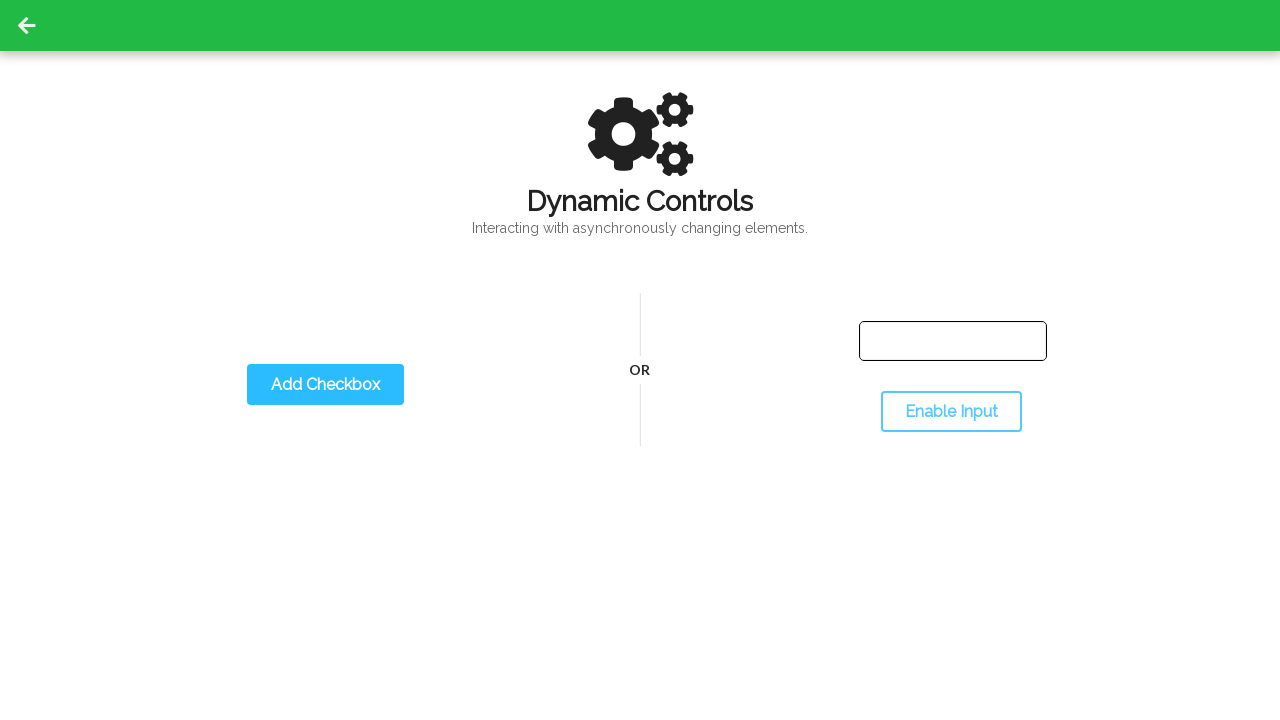

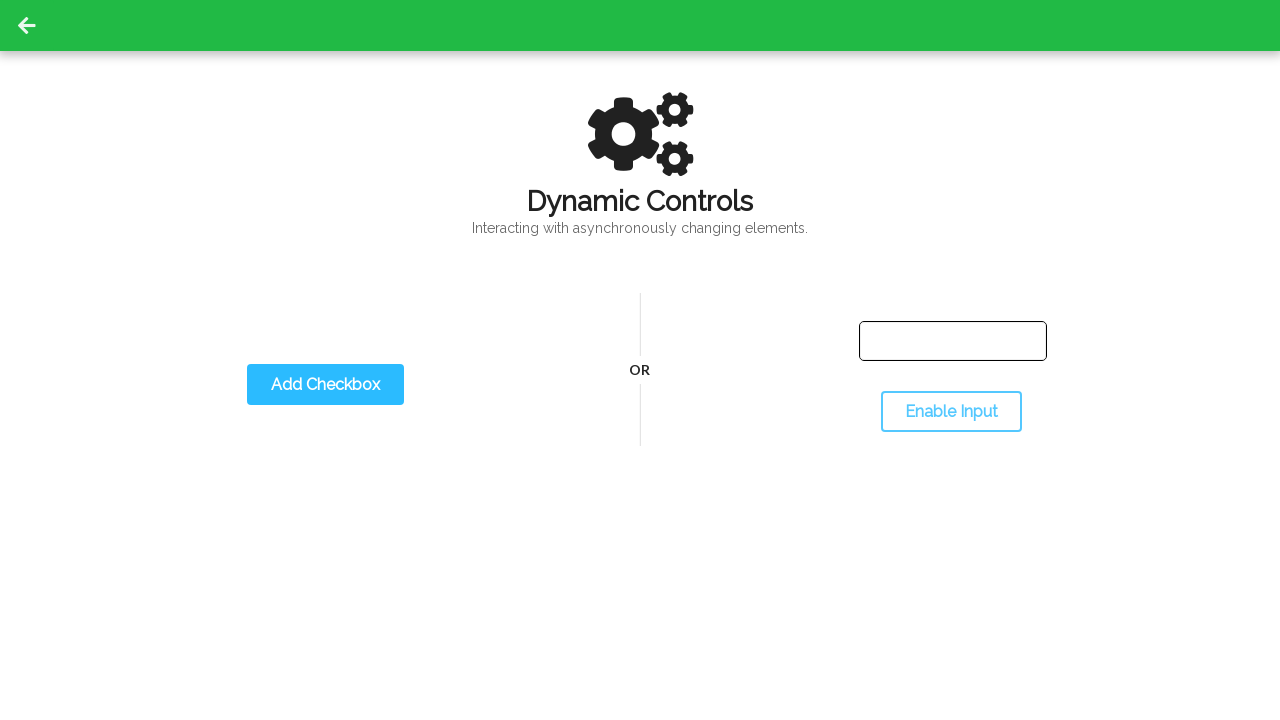